Verifies that button with name "randomButton1" does NOT have a specific incorrect value

Starting URL: https://kristinek.github.io/site/examples/locators

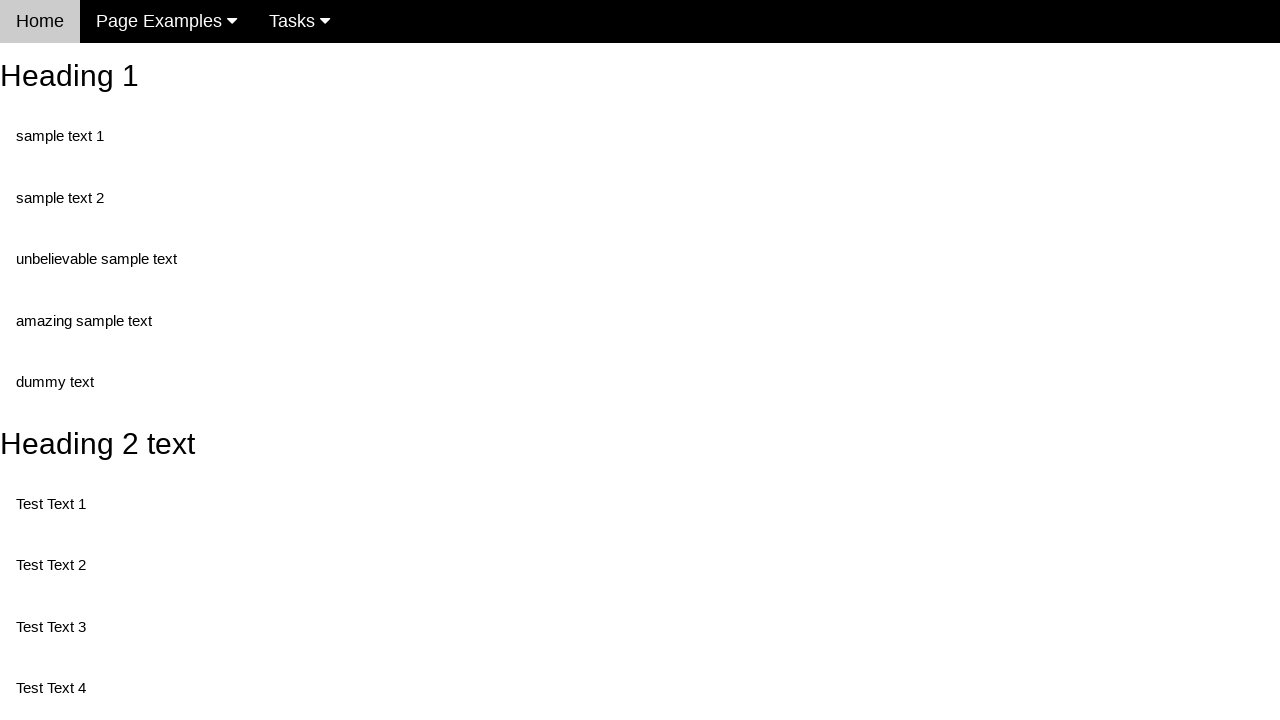

Navigated to locators example page
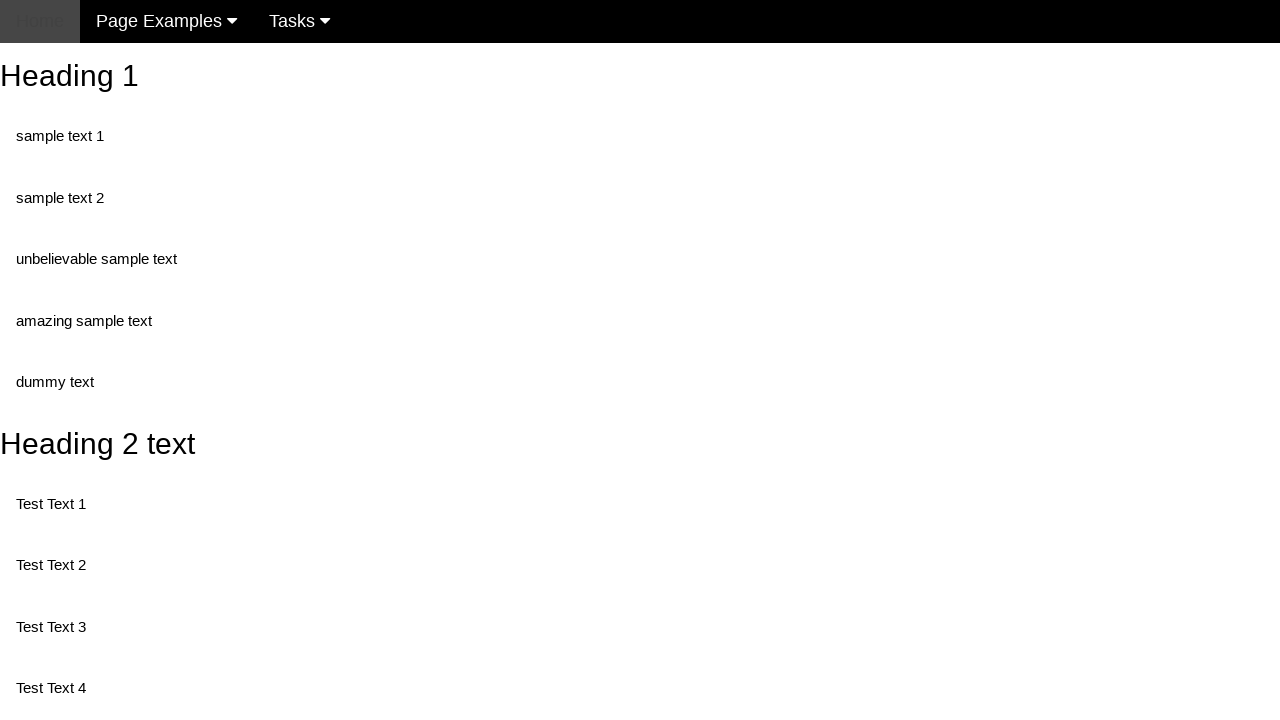

Located button with name 'randomButton1'
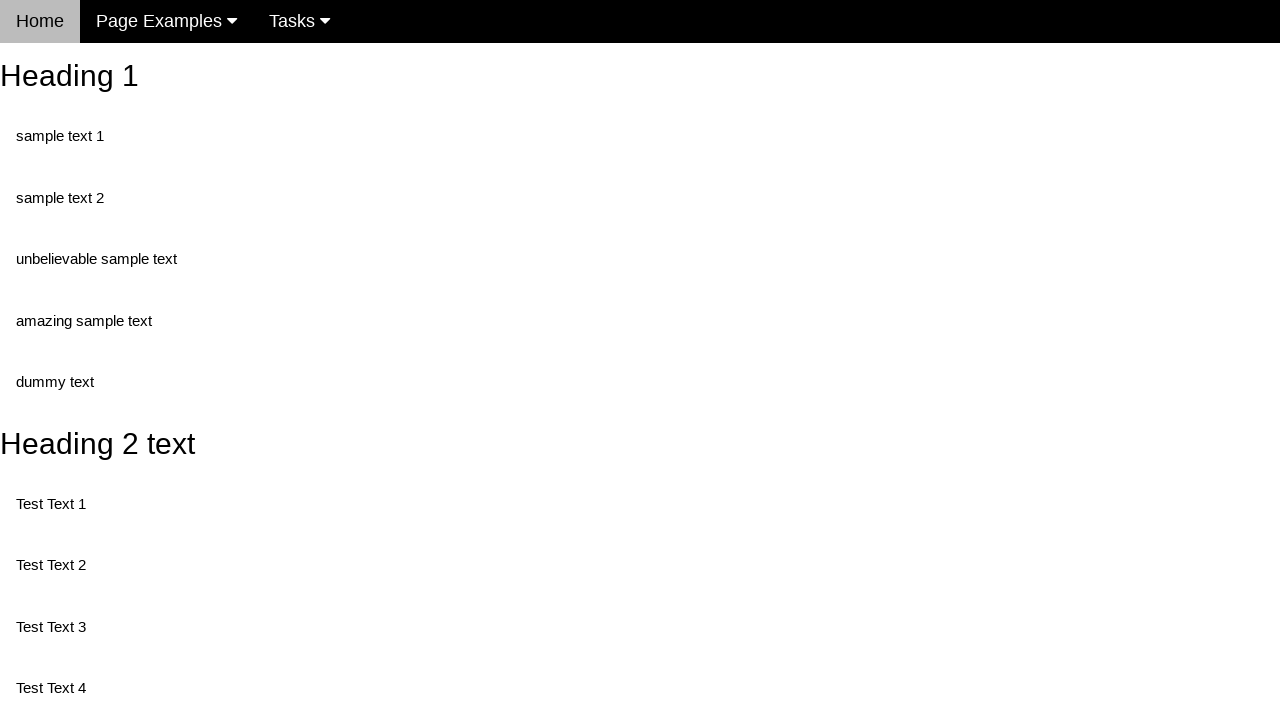

Button 'randomButton1' is visible and ready
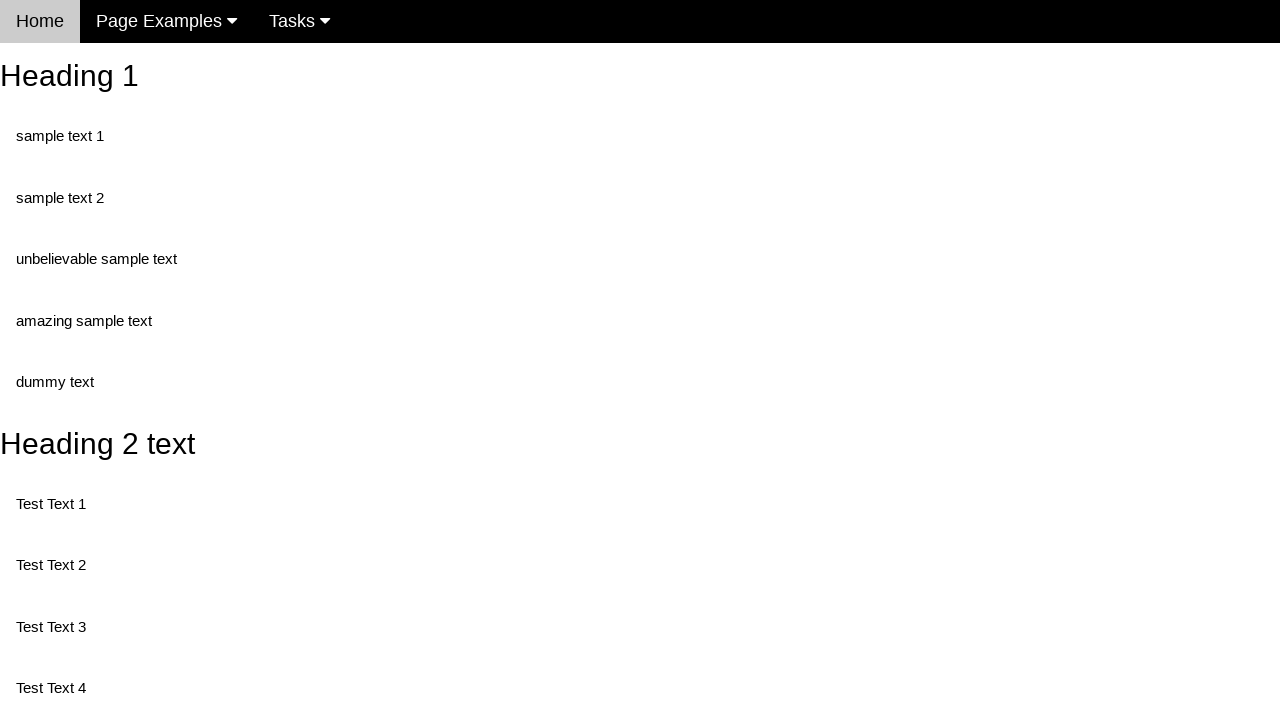

Retrieved button value attribute: 'This is a button'
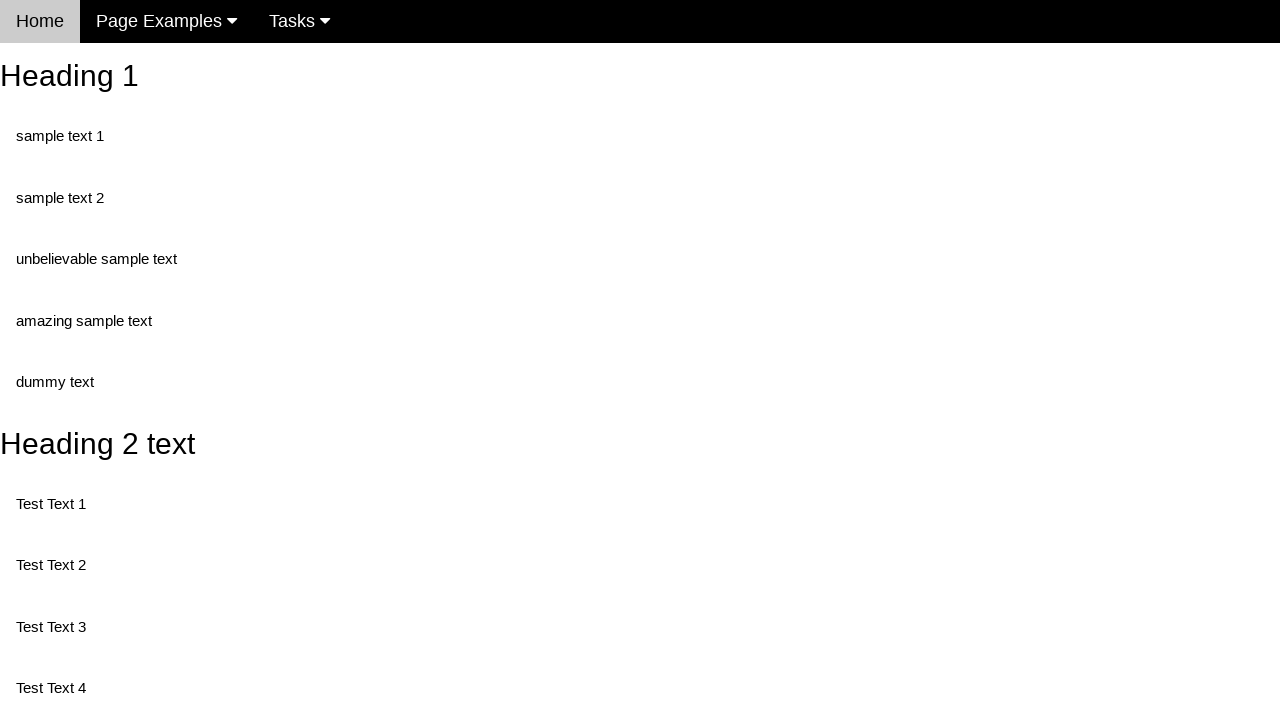

Assertion passed: button value is NOT 'This is a button12'
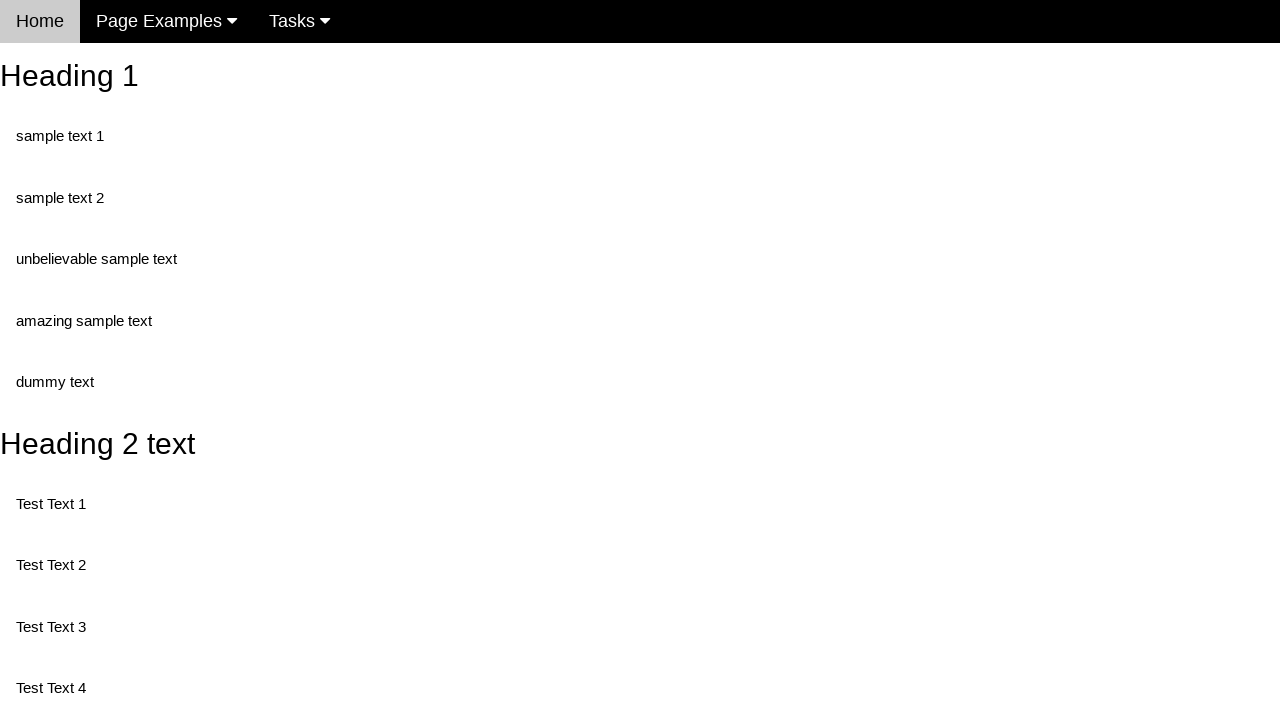

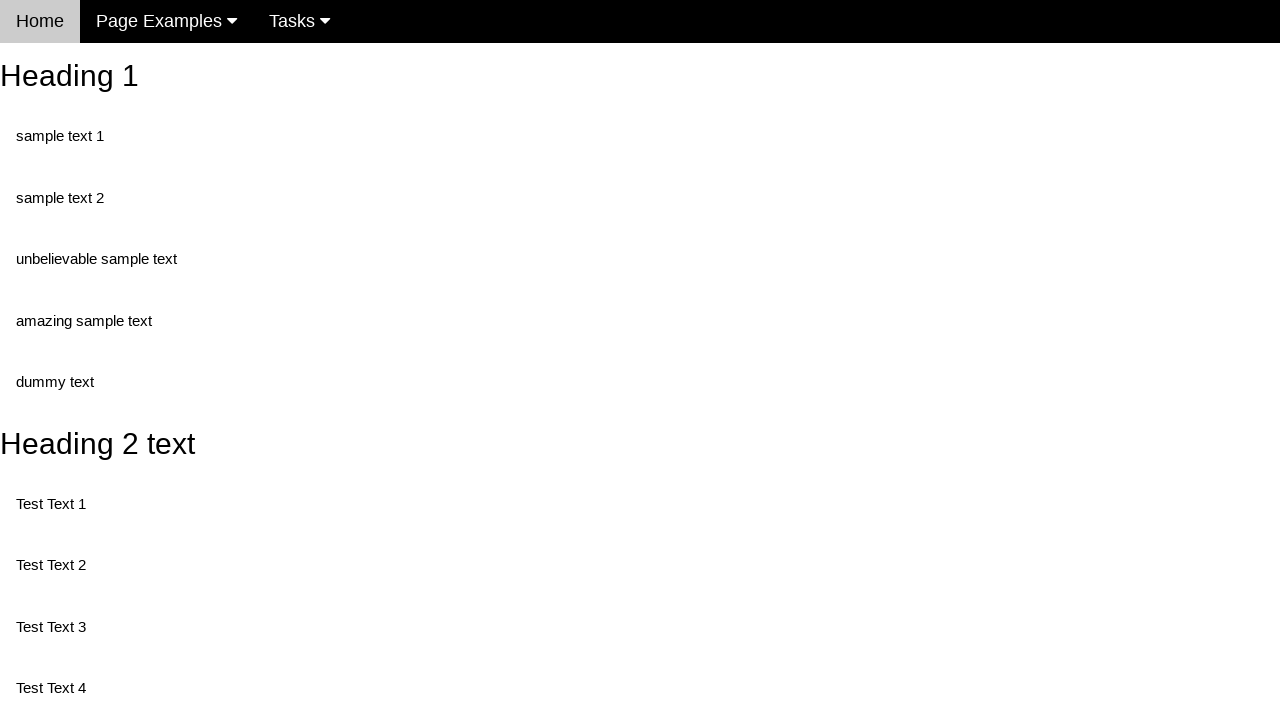